Tests file download functionality by clicking a download link on a demo page and verifying the download initiates

Starting URL: http://the-internet.herokuapp.com/download

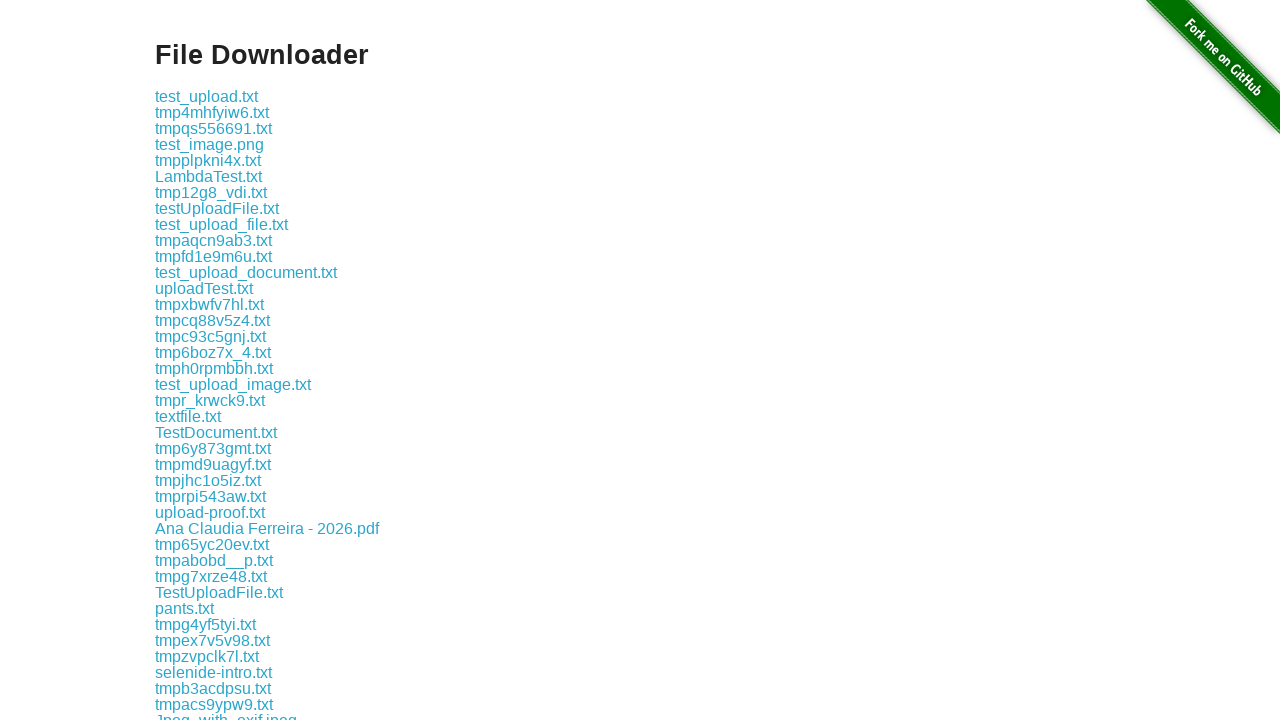

Clicked on the first download link at (206, 96) on .example a
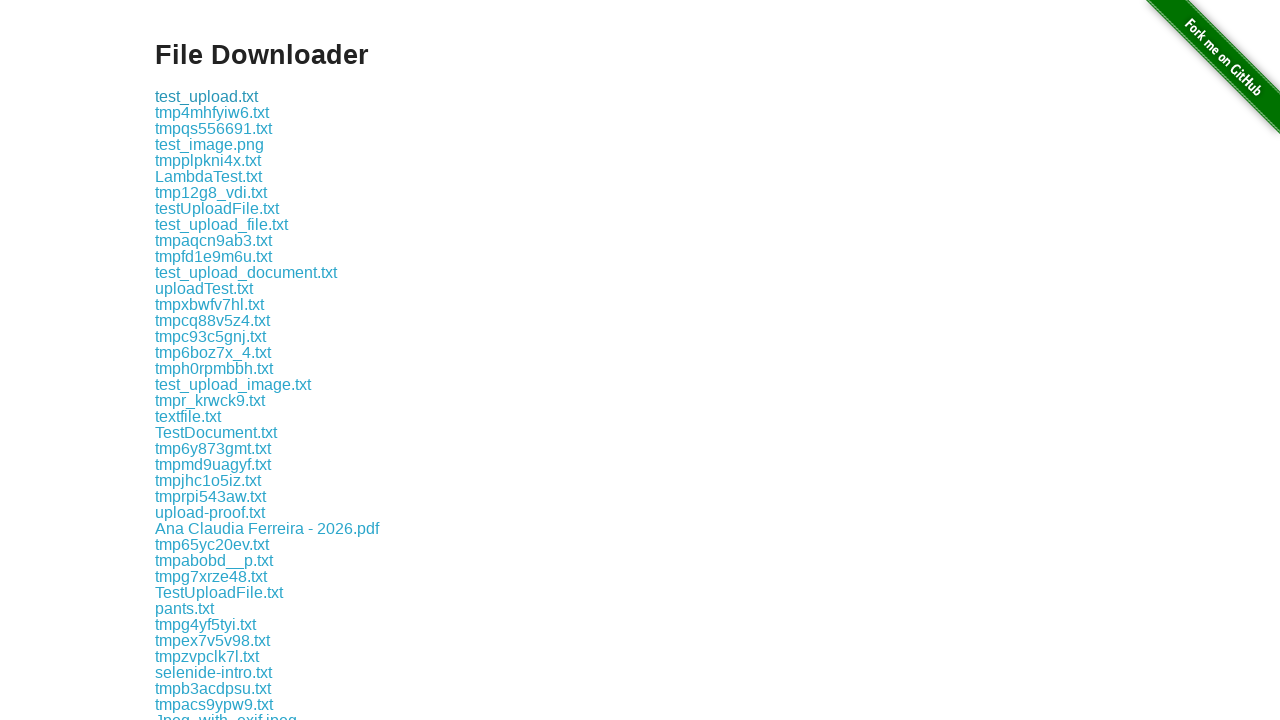

Waited 2 seconds for download to initiate
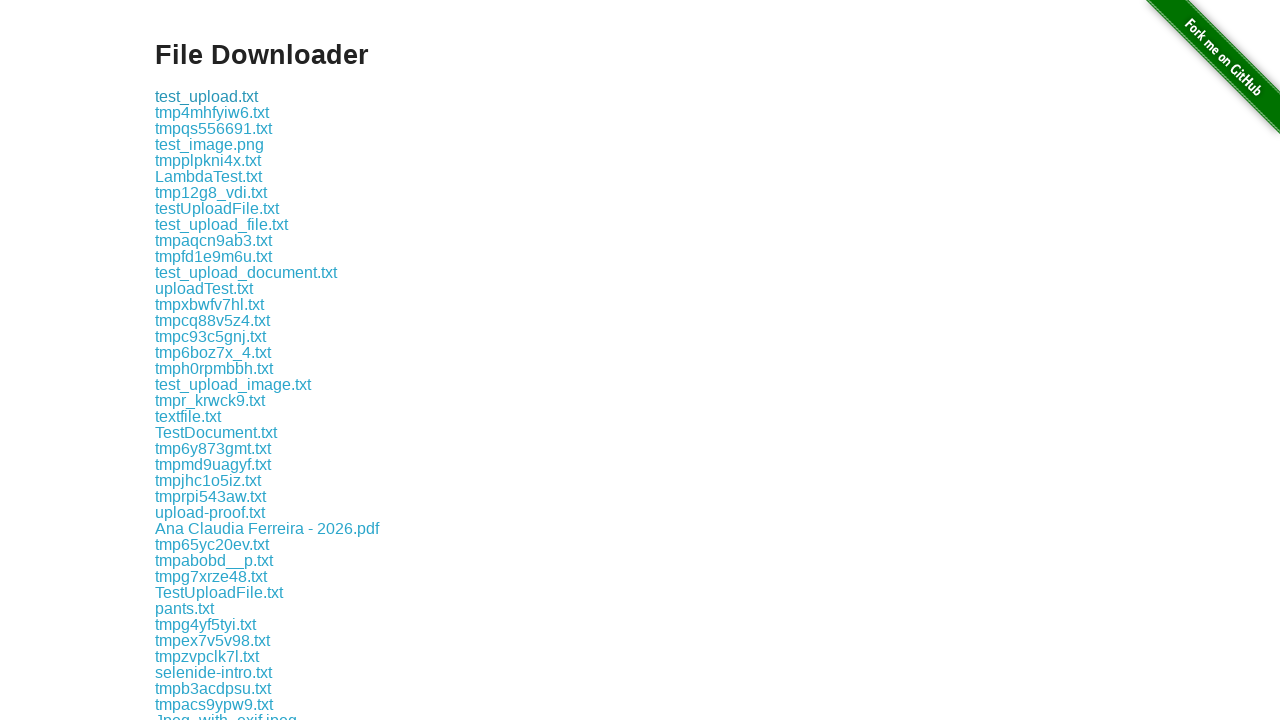

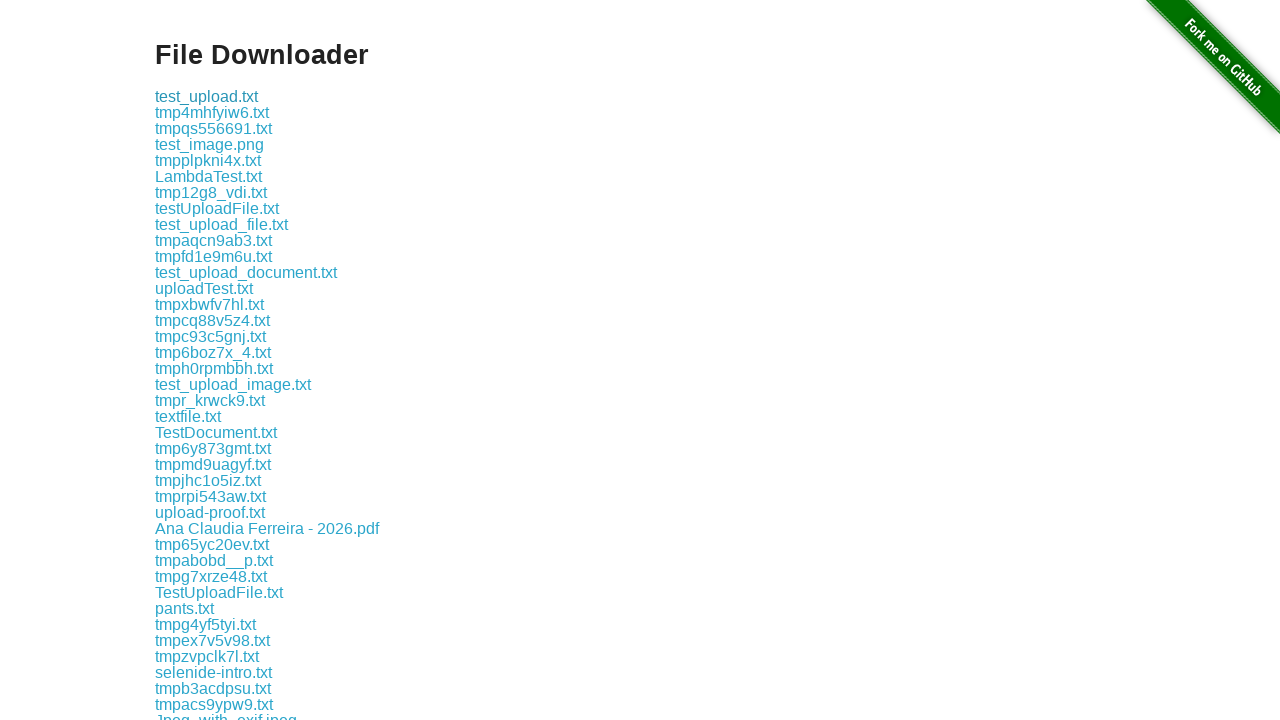